Tests handling JavaScript alert dialogs by clicking a button that triggers an alert, accepting it, then reading a value from the page, calculating a mathematical result, and submitting the answer.

Starting URL: http://suninjuly.github.io/alert_accept.html

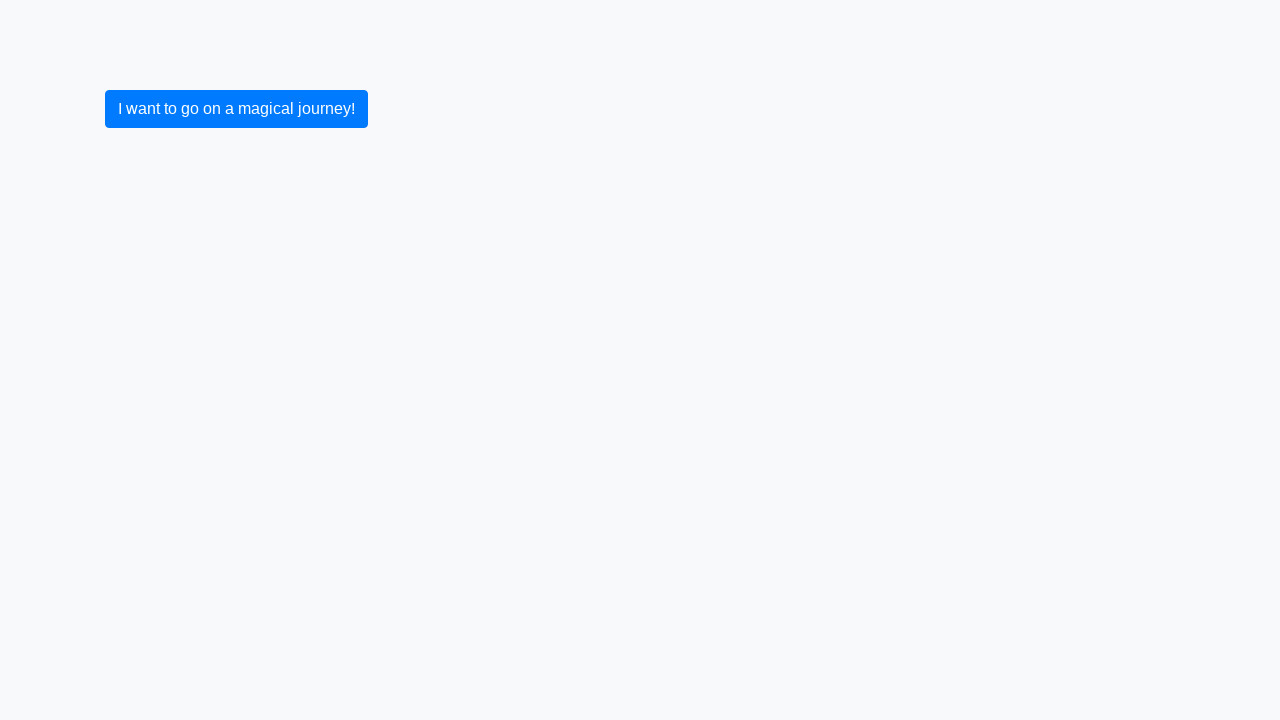

Set up dialog handler to auto-accept alerts
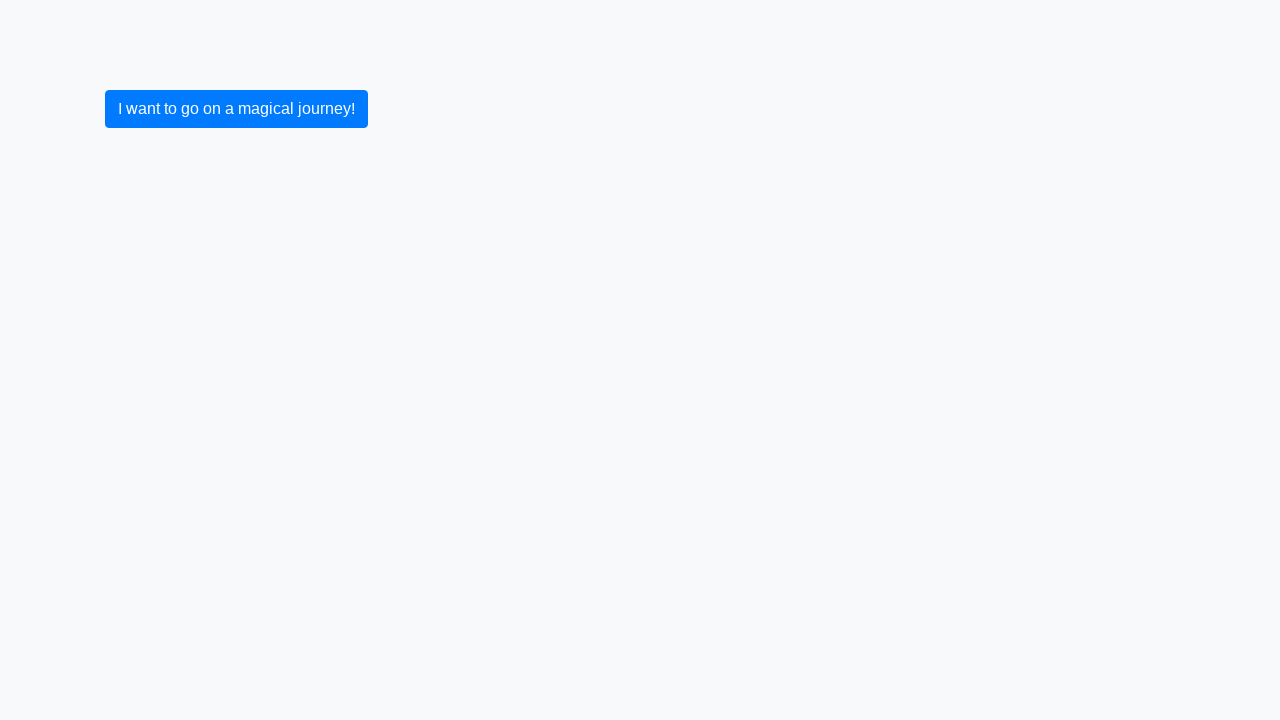

Clicked button to trigger JavaScript alert at (236, 109) on button.btn
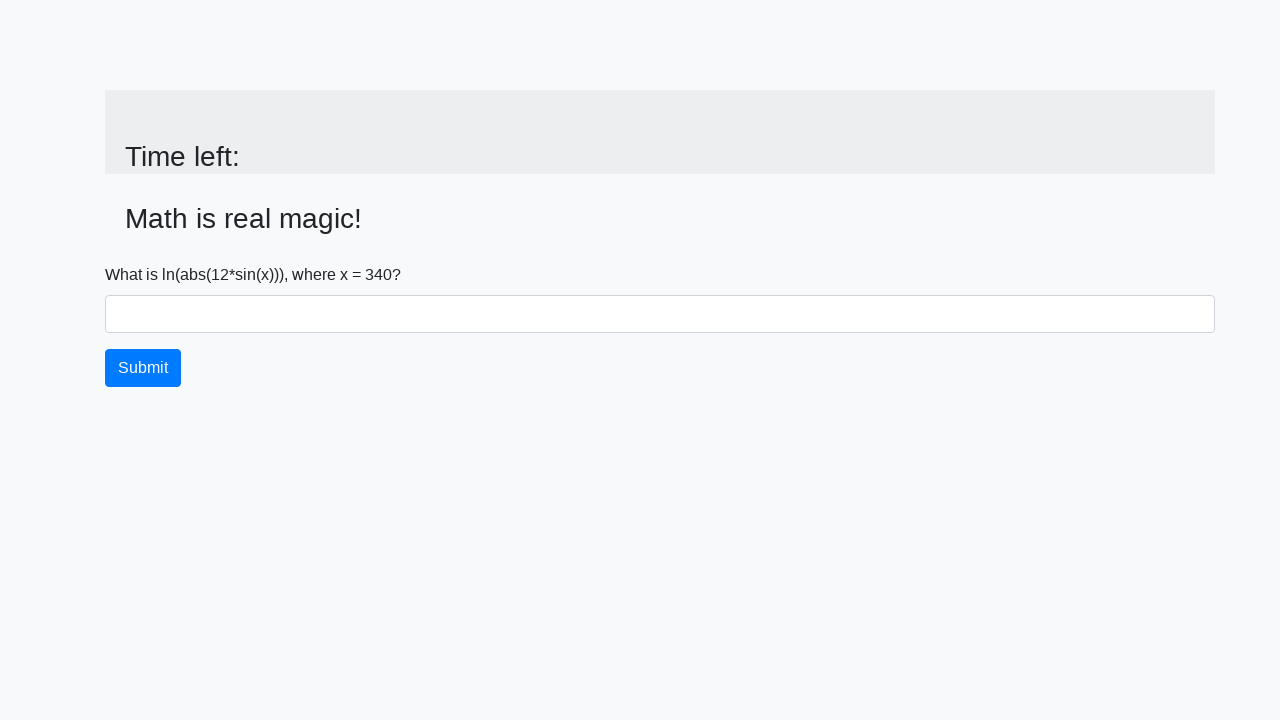

Alert accepted and input_value element loaded
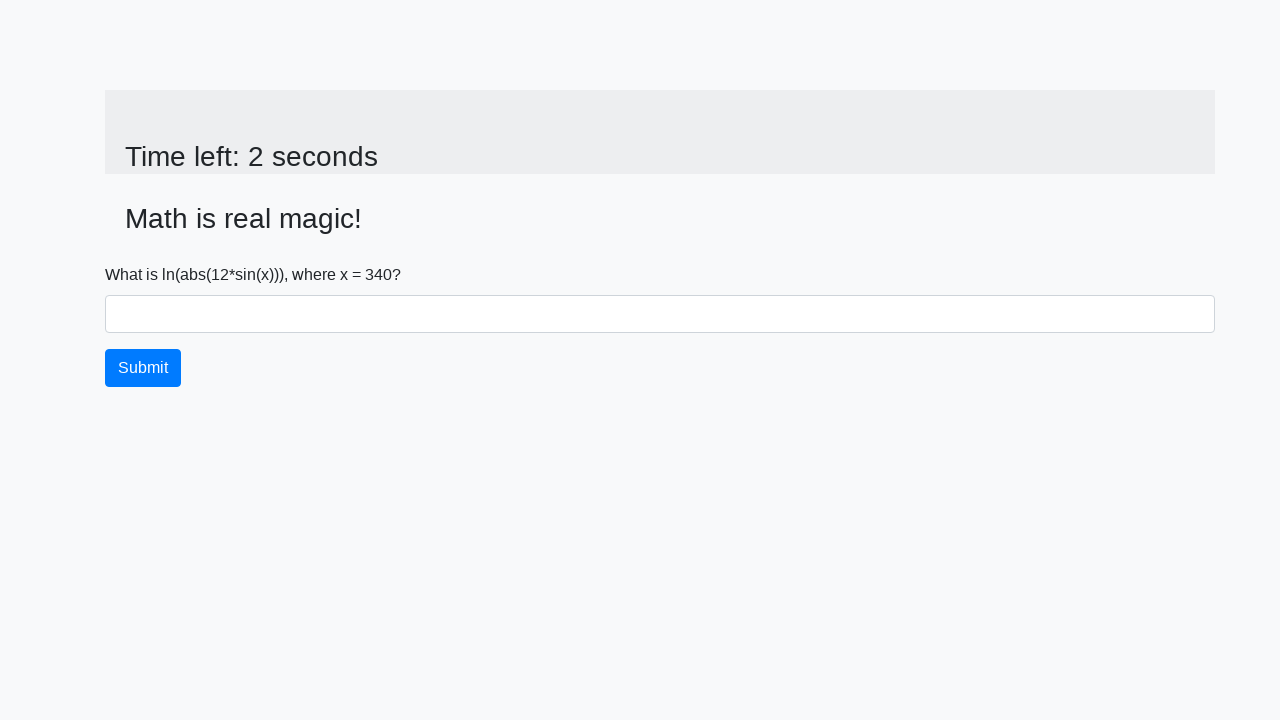

Retrieved x value from page: 340
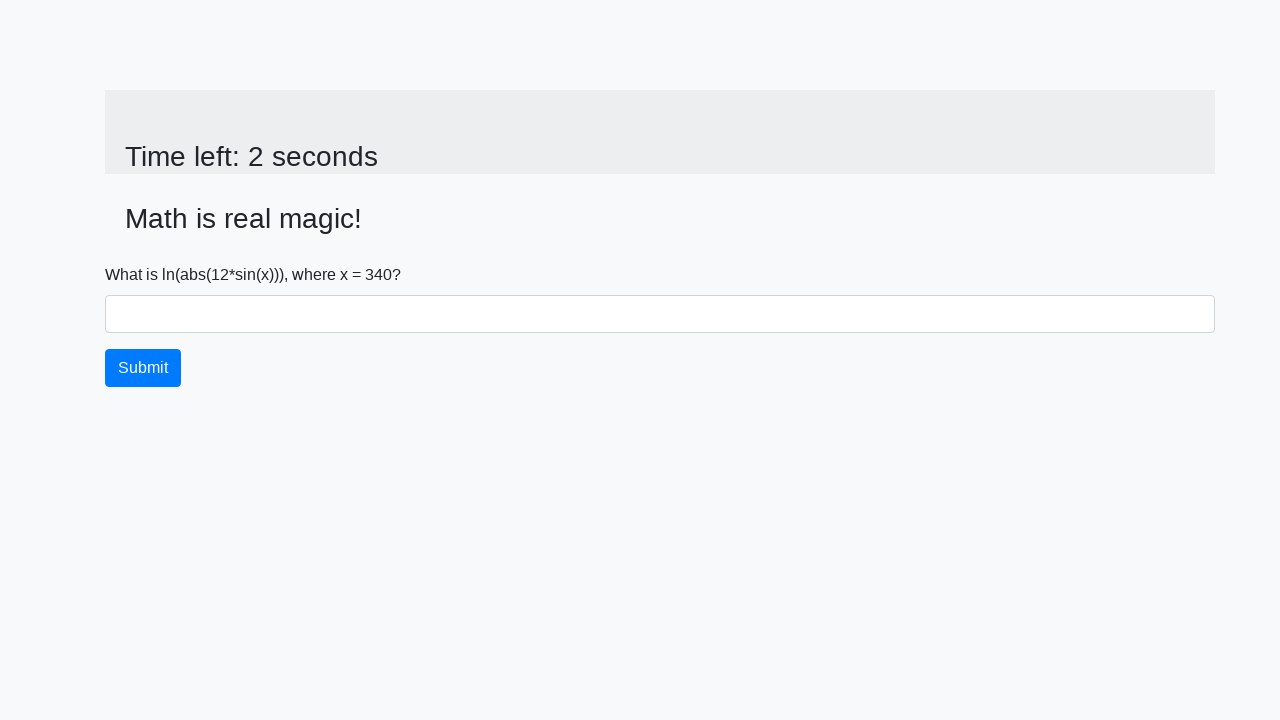

Calculated answer: 2.0546016812489576
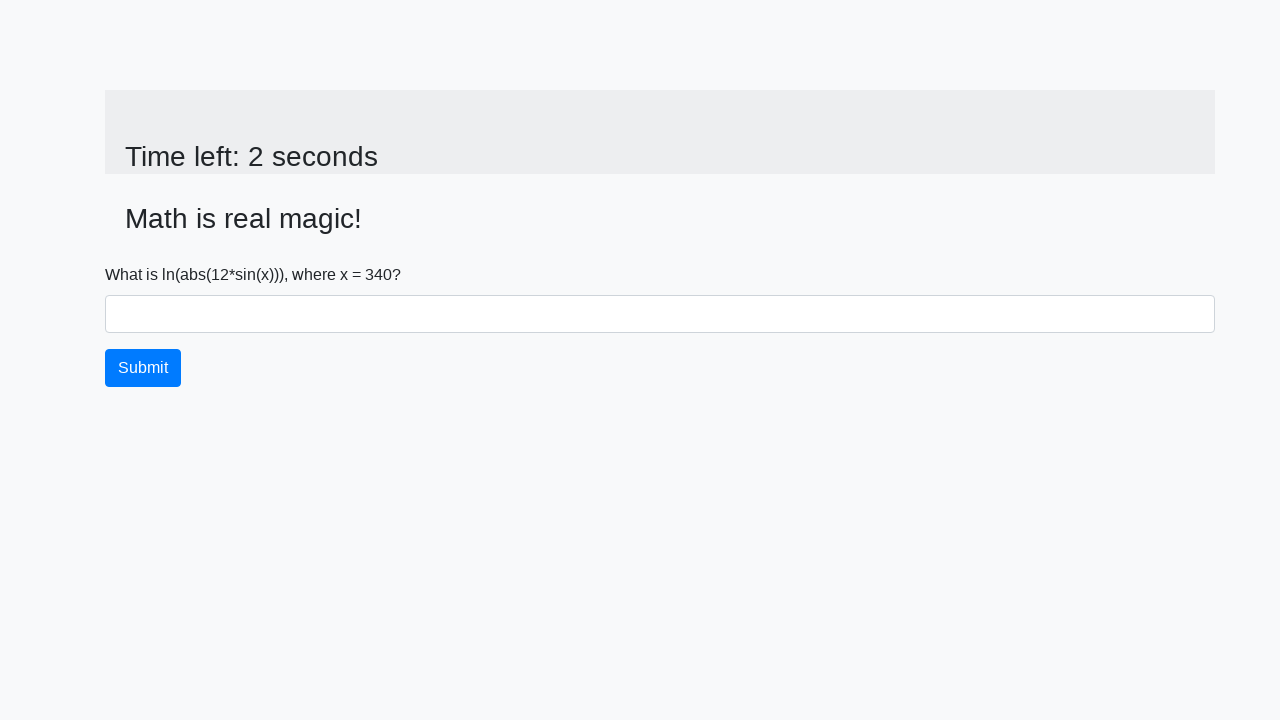

Filled answer field with calculated value on #answer
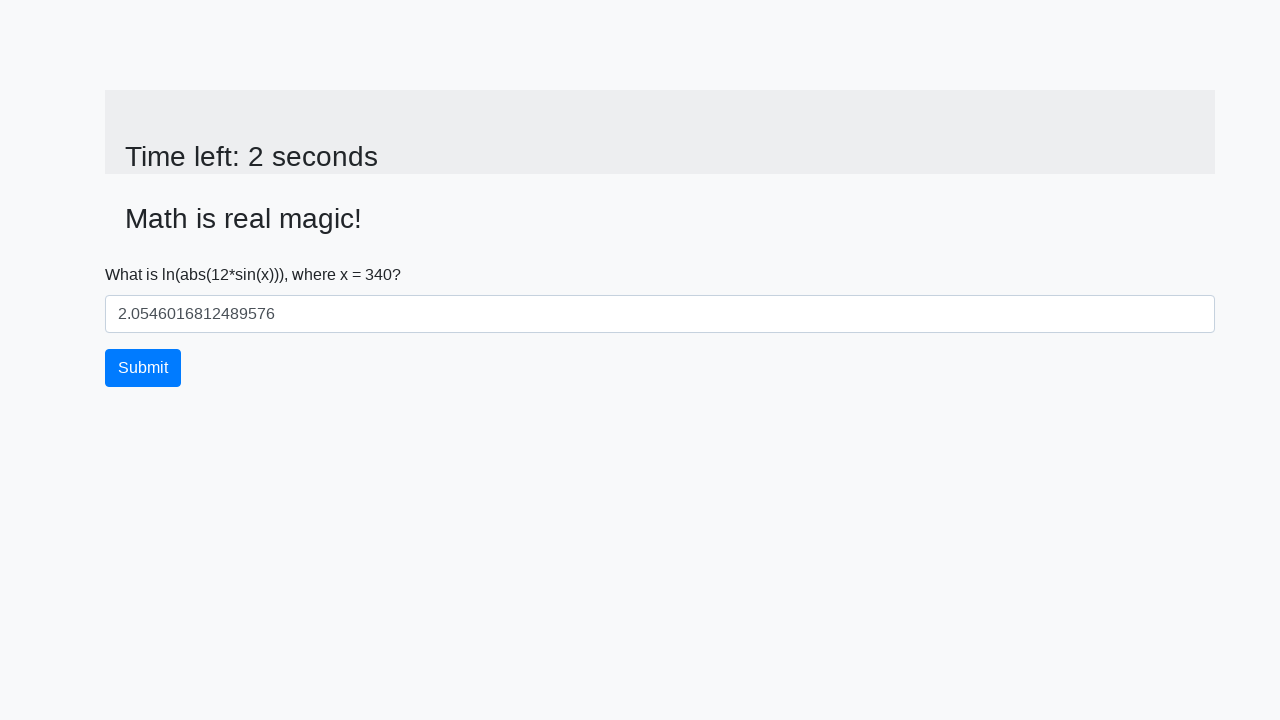

Clicked submit button to complete the test at (143, 368) on .btn.btn-primary
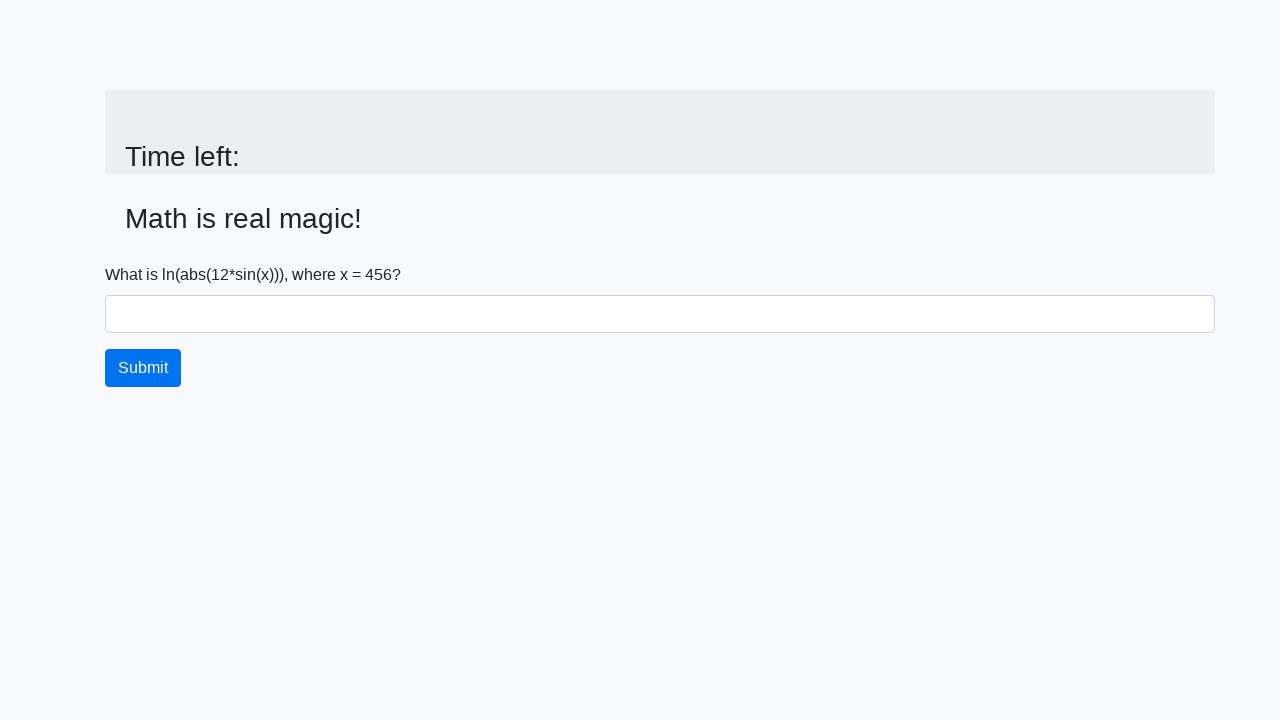

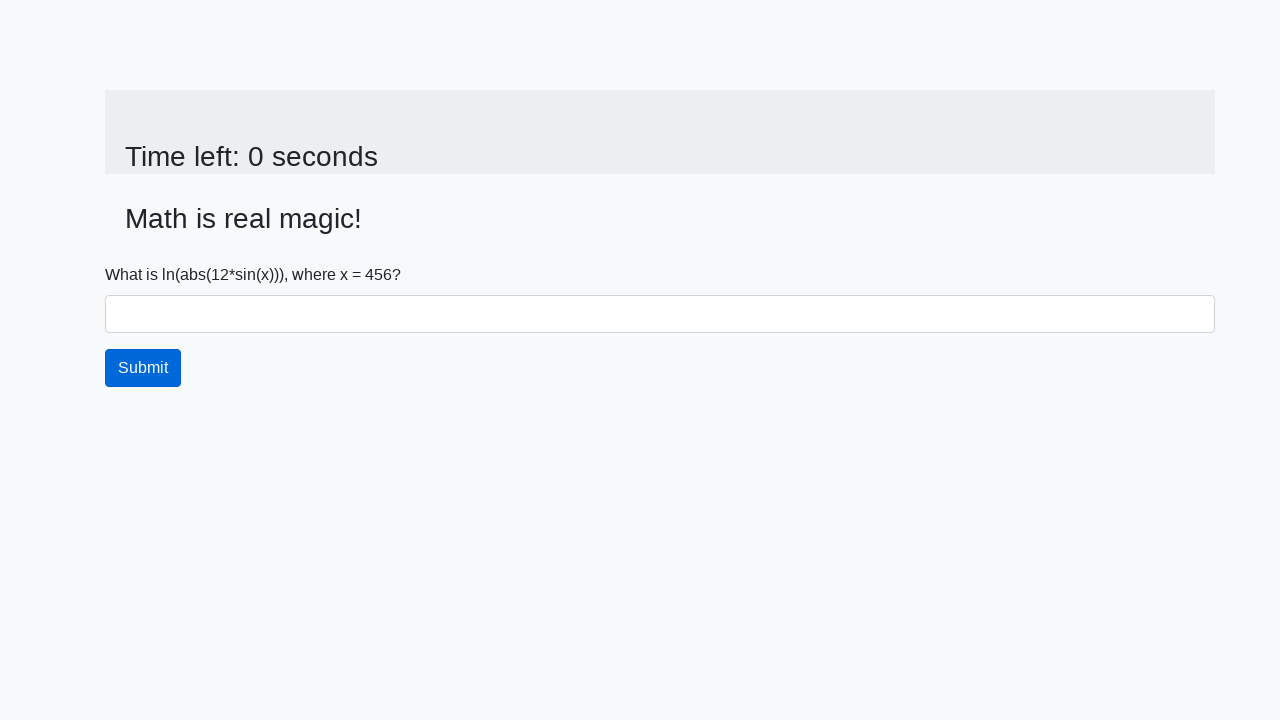